Navigates to Toyota website and verifies the "Explore All Vehicles" heading text is displayed correctly

Starting URL: https://www.toyota.com/

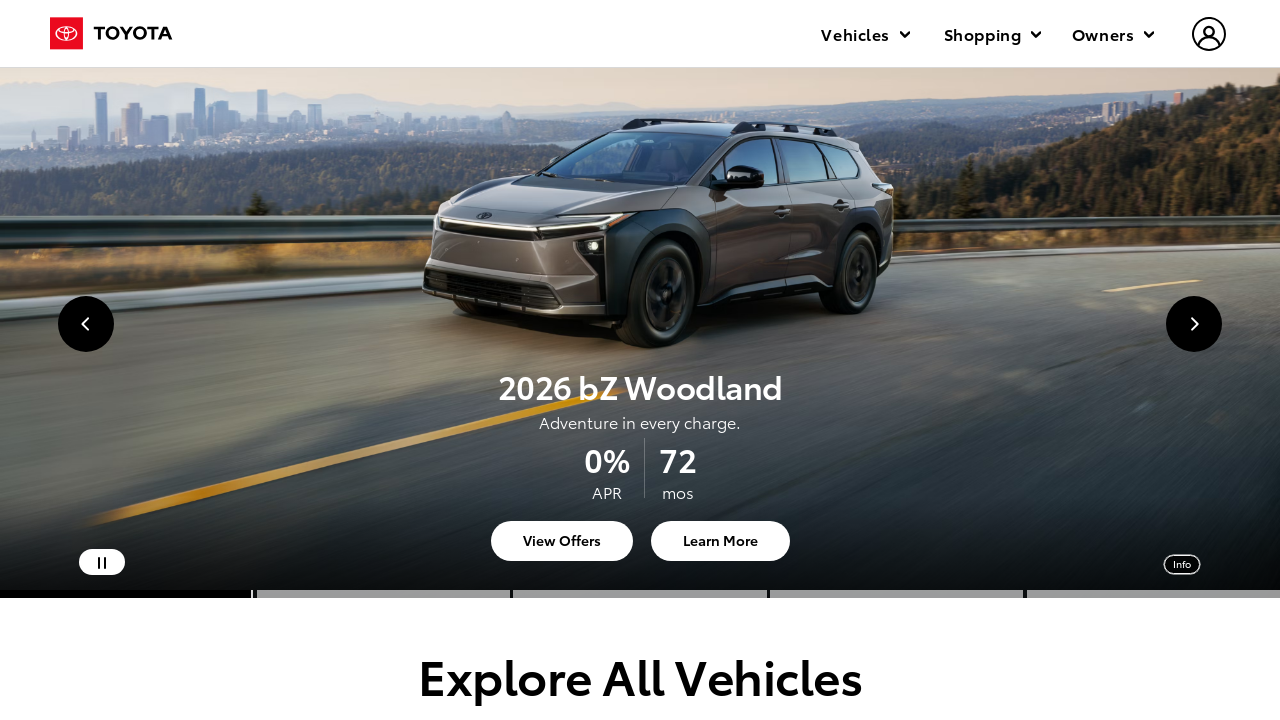

Navigated to Toyota website
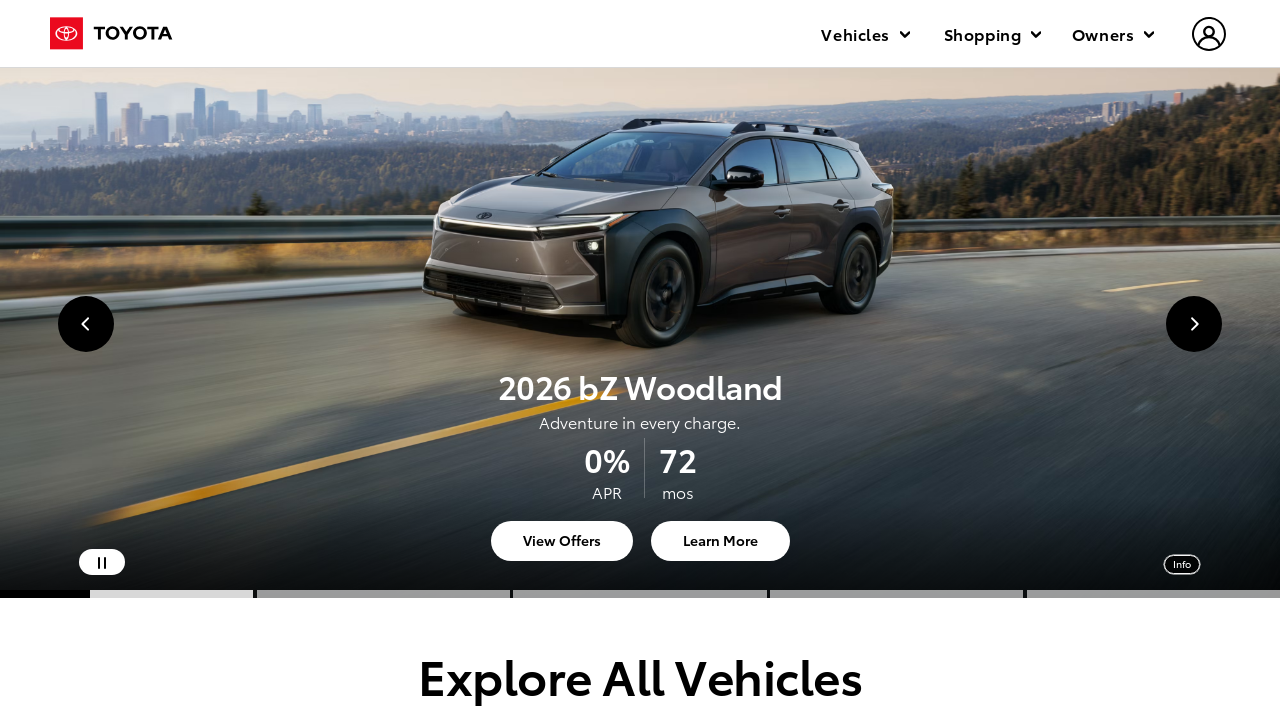

Located 'Explore All Vehicles' heading element
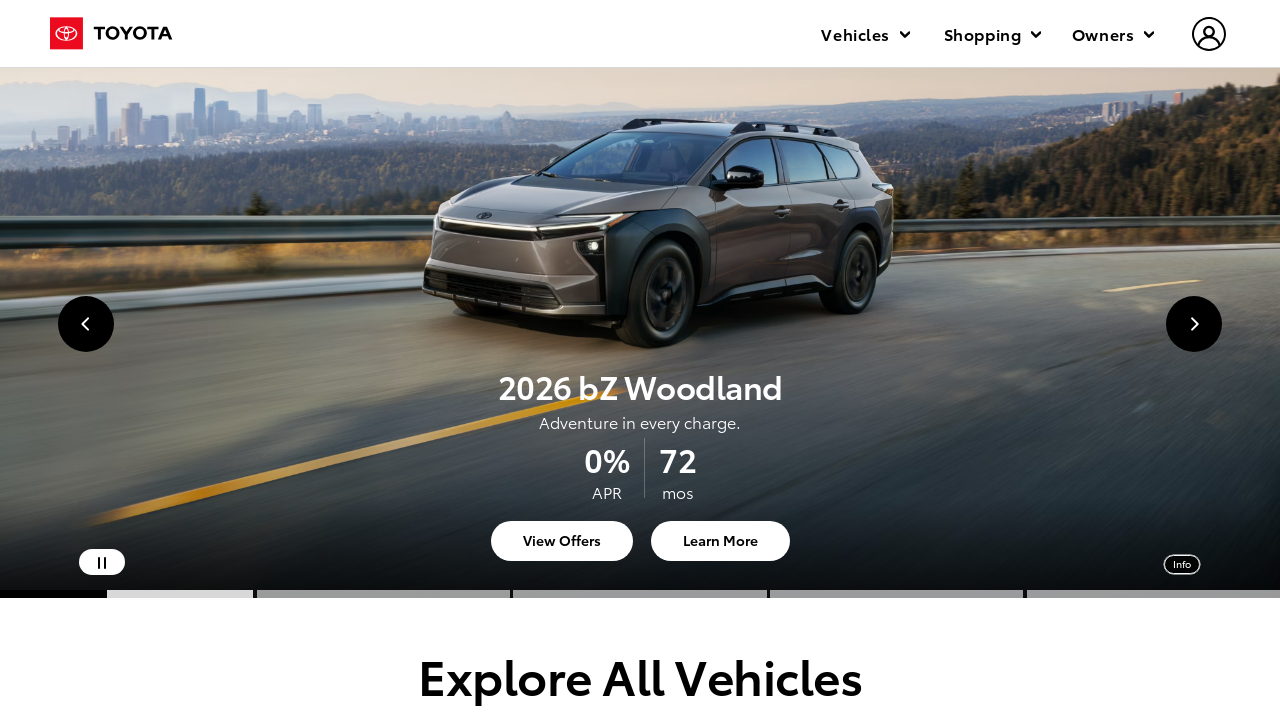

Verified heading text is 'Explore All Vehicles'
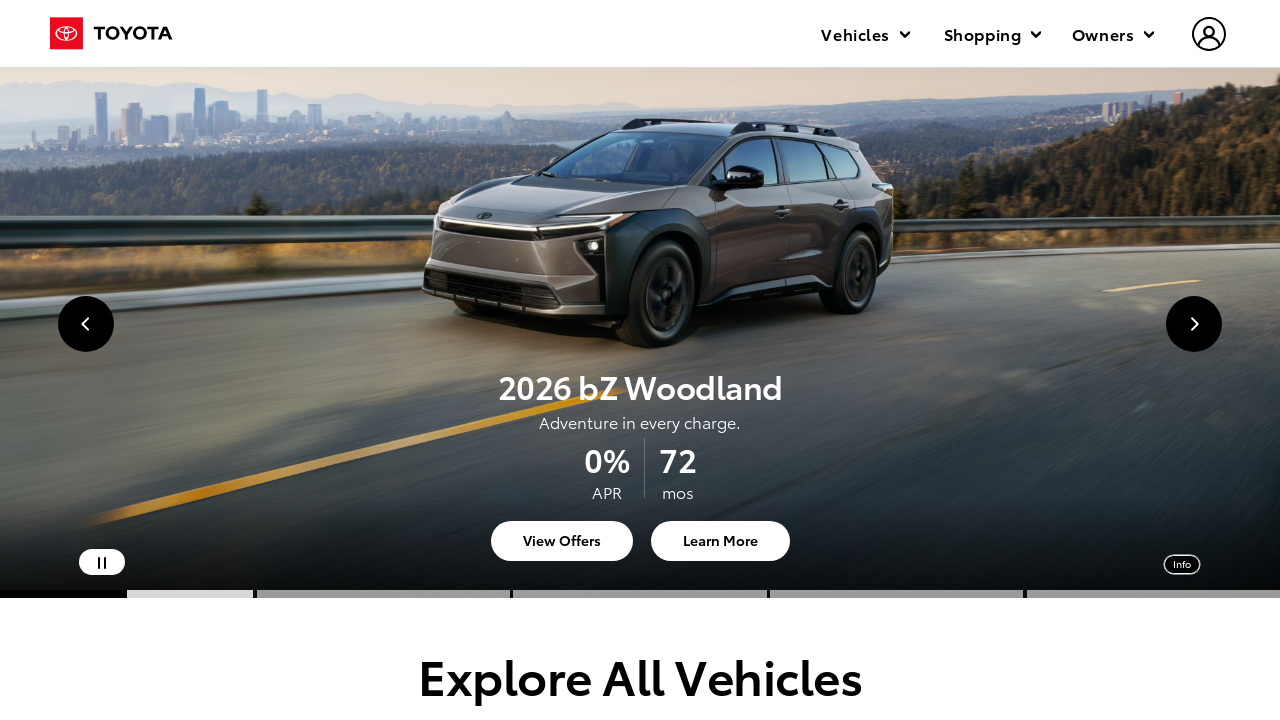

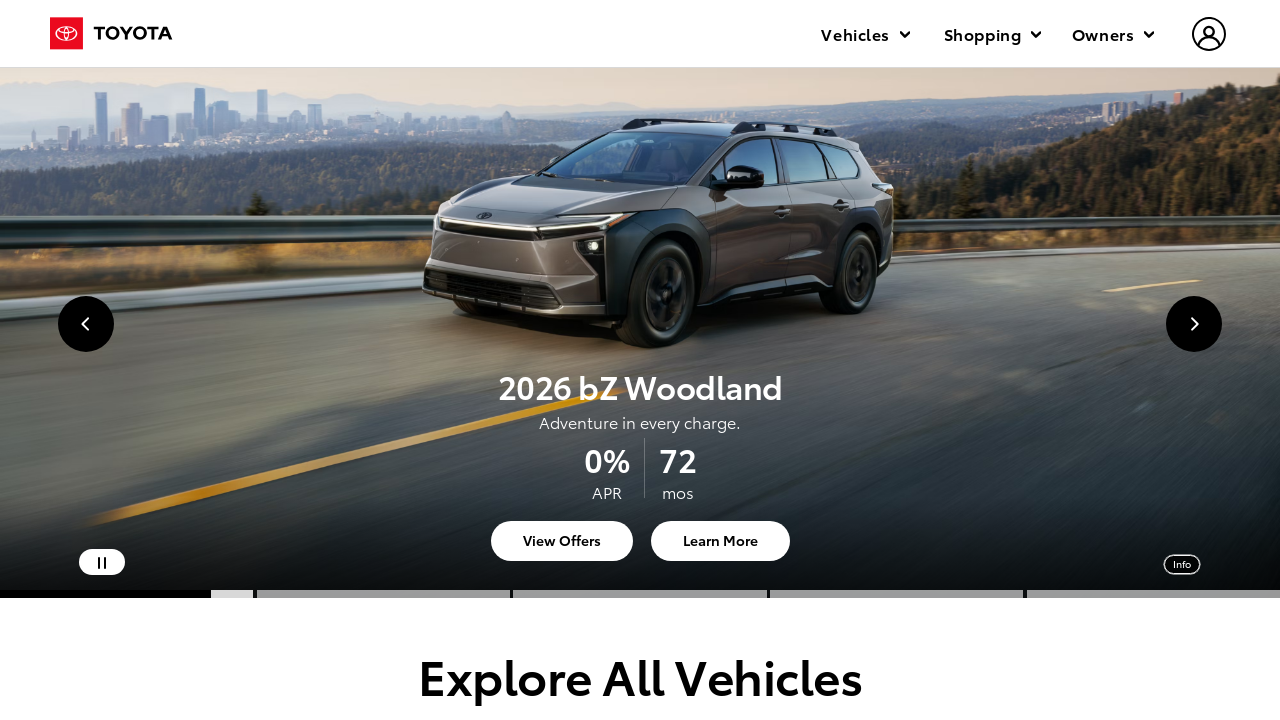